Tests handling of iframes by locating an input field within a nested frame and filling it with text

Starting URL: https://ui.vision/demo/webtest/frames/

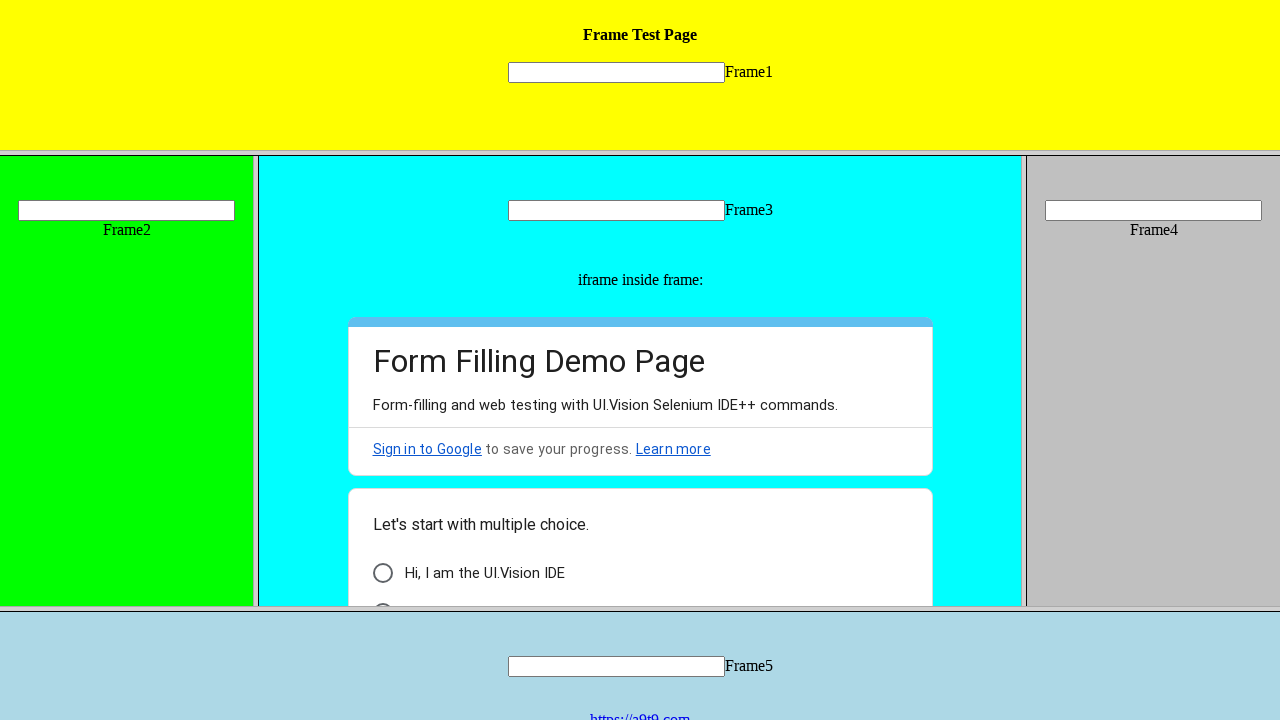

Located input field within nested frame
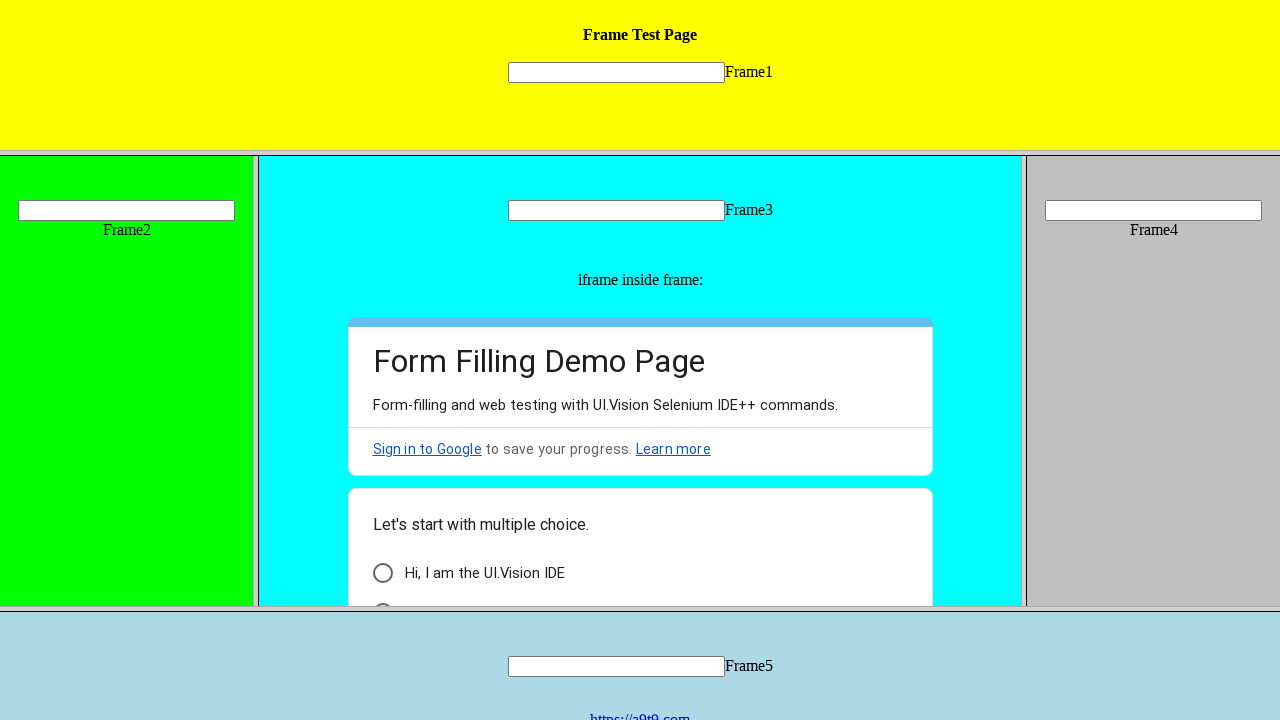

Filled input field with 'Hello' on frame[src='frame_1.html'] >> internal:control=enter-frame >> [name='mytext1']
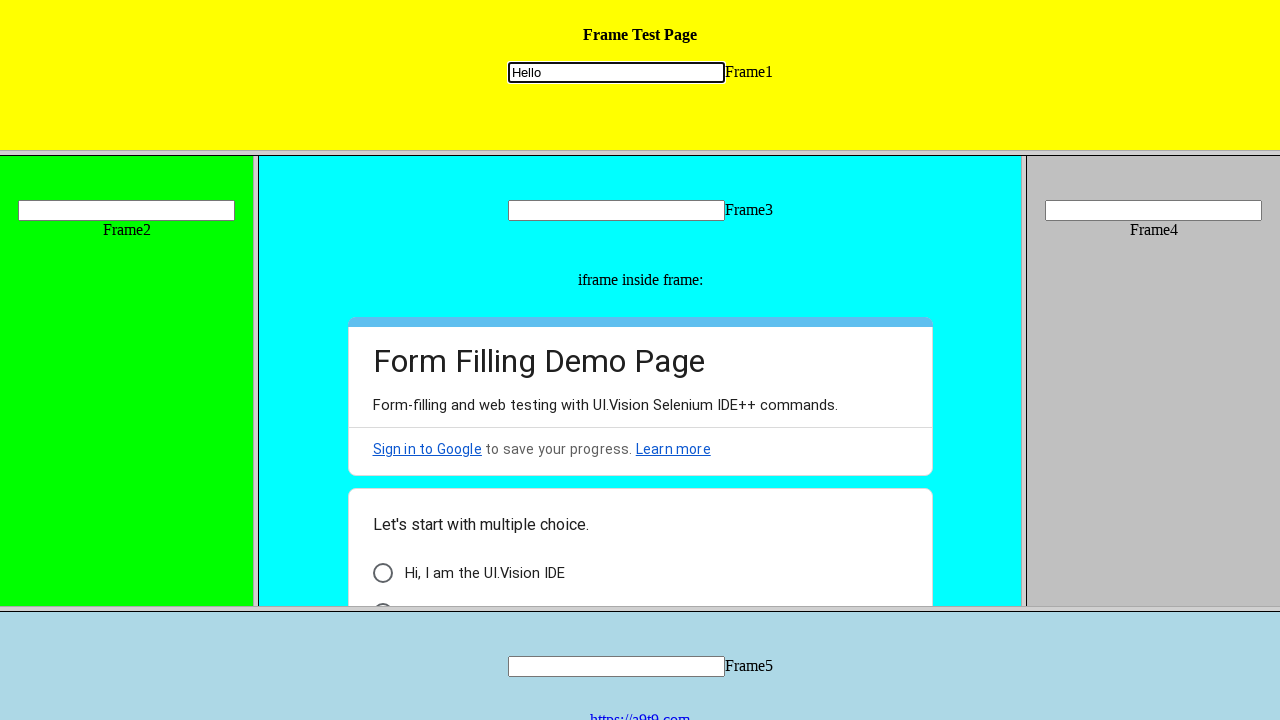

Waited 2 seconds for action to be visible
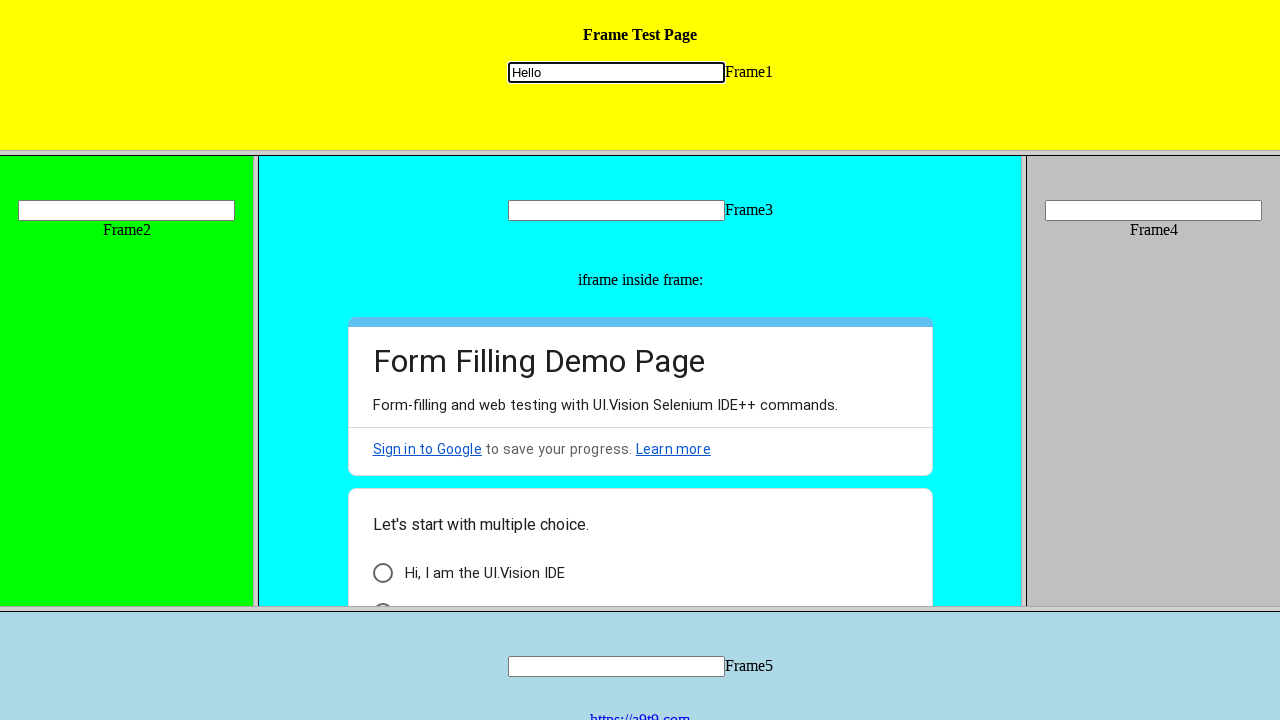

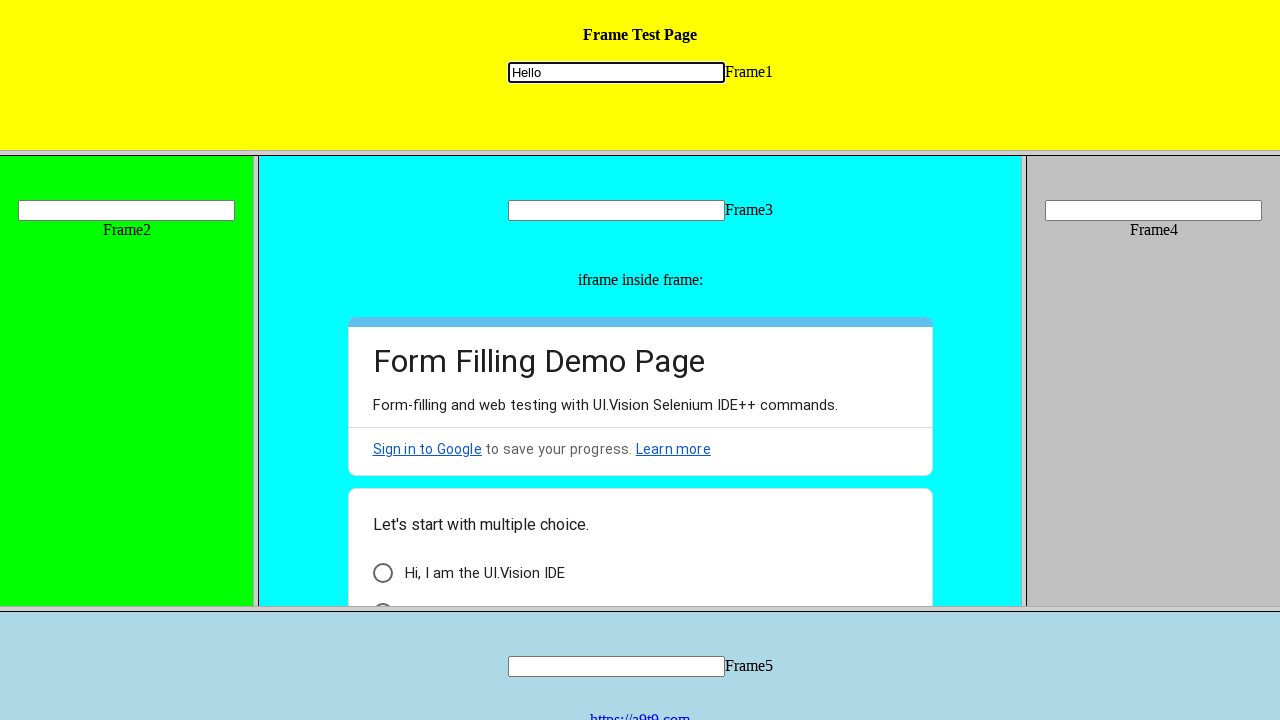